Tests feeding cats with 6 catnips and verifying the success response message

Starting URL: https://cs1632.appspot.com/

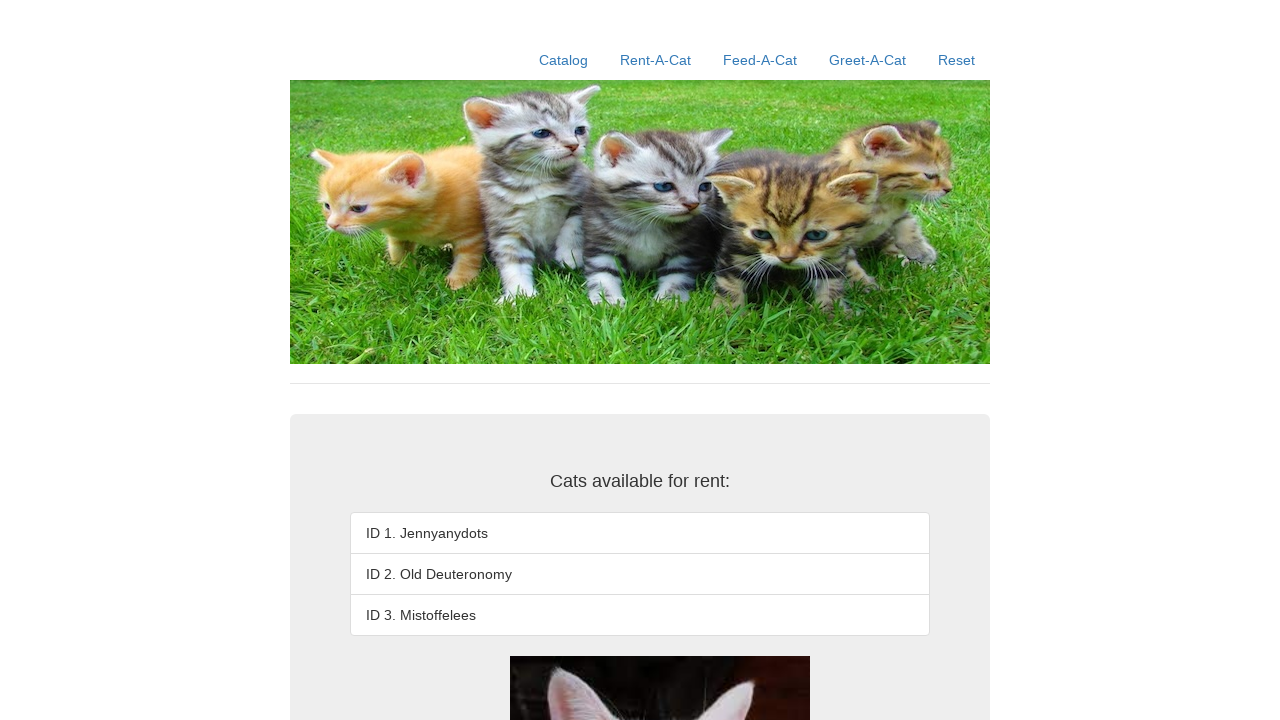

Reset cookies to clear previous state
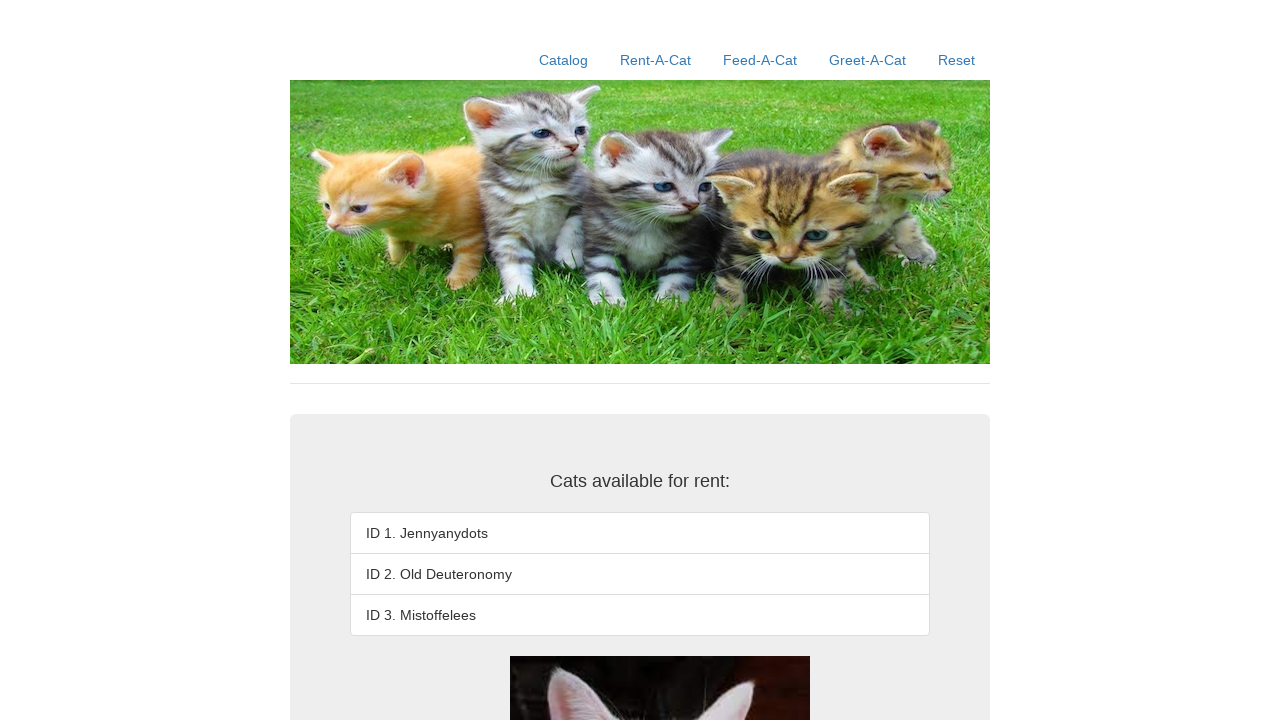

Clicked Feed-A-Cat link at (760, 60) on text=Feed-A-Cat
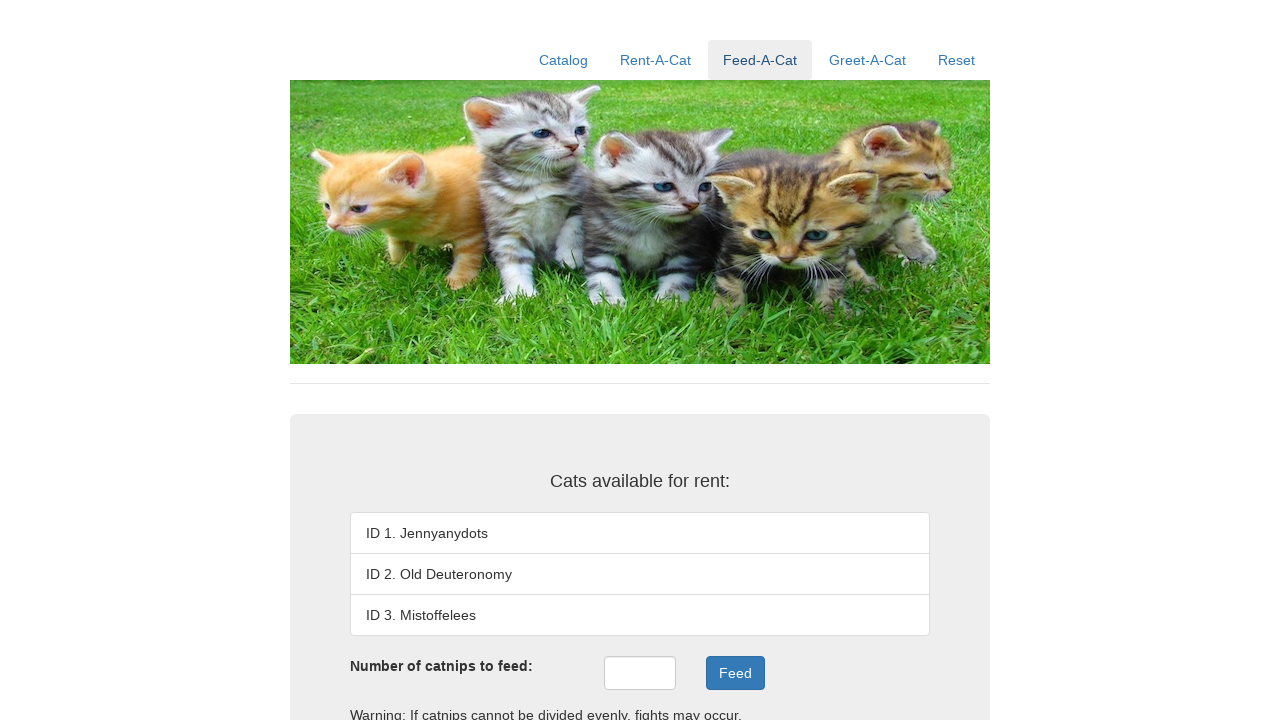

Clicked catnips input field at (640, 673) on #catnips
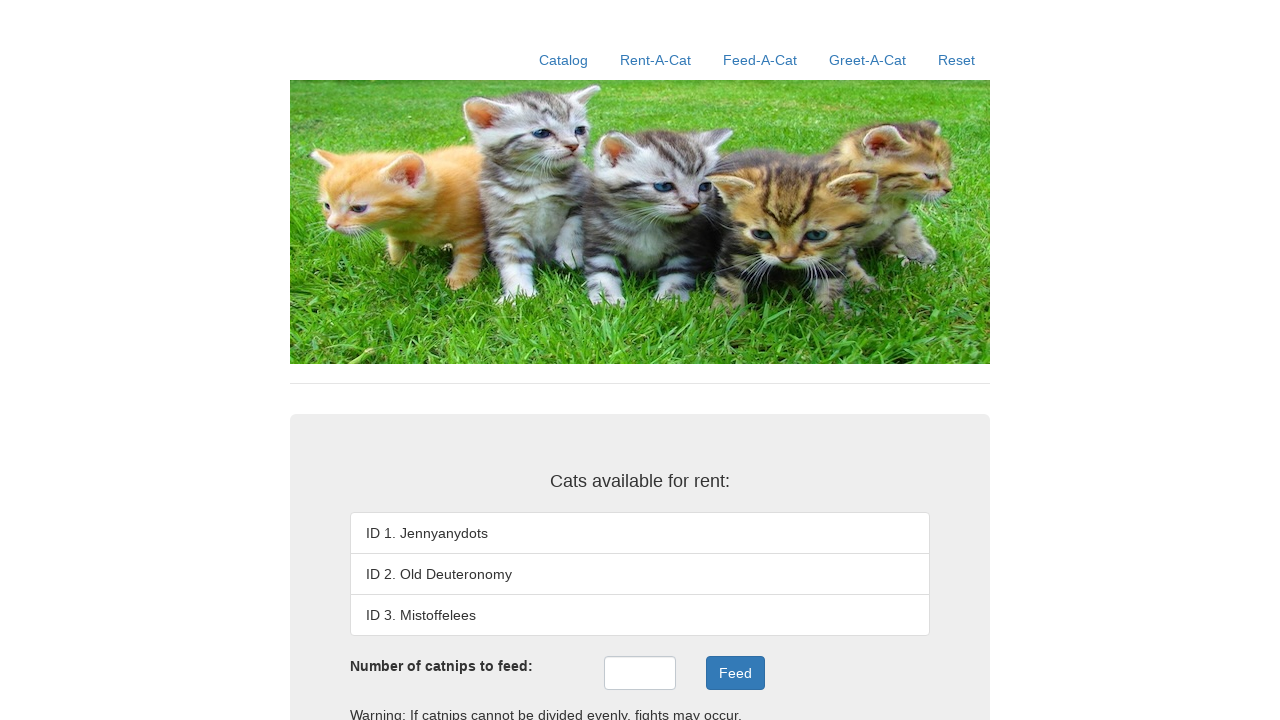

Filled catnips field with value '6' on #catnips
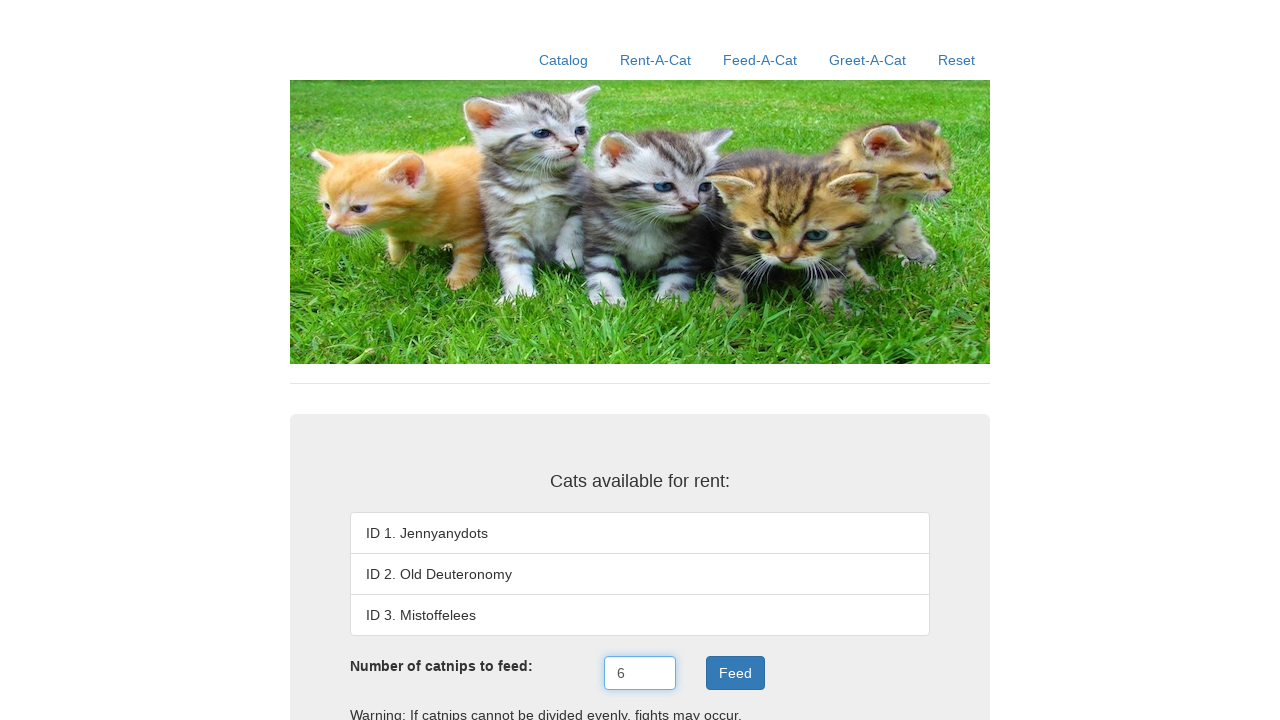

Clicked Feed button to feed cat with 6 catnips at (735, 673) on xpath=//button[text()='Feed']
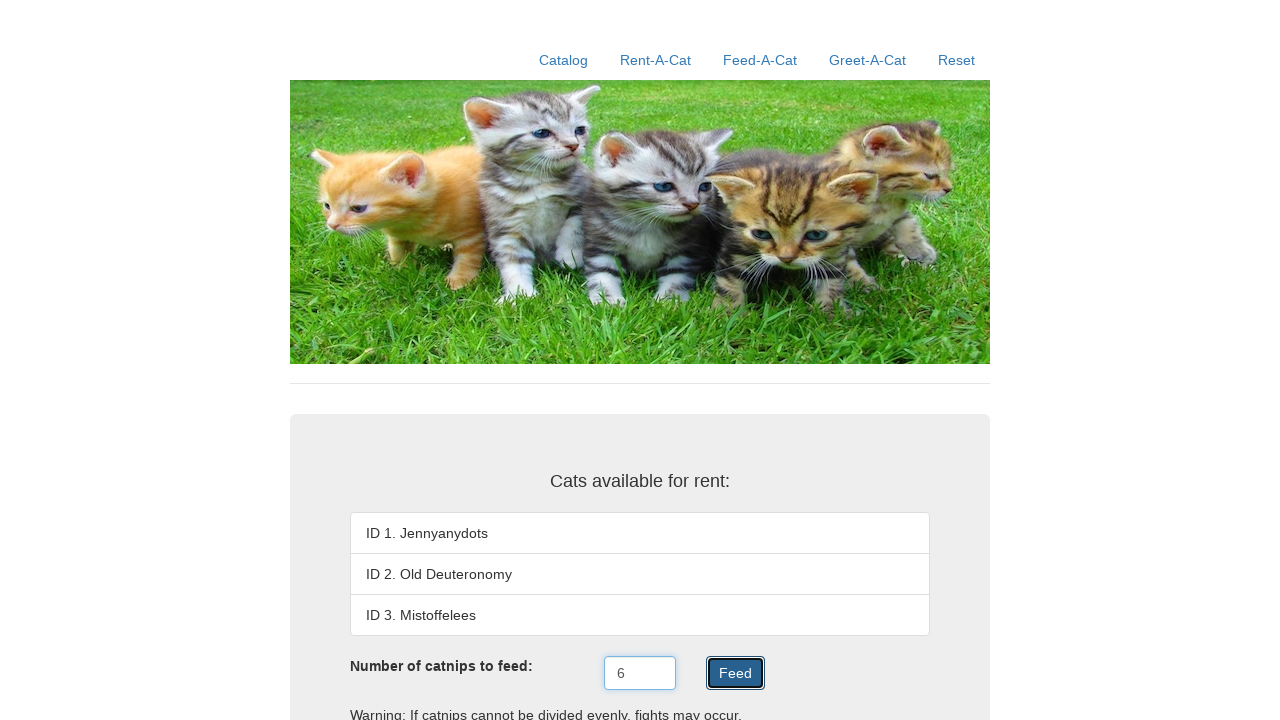

Success message 'Nom, nom, nom.' appeared
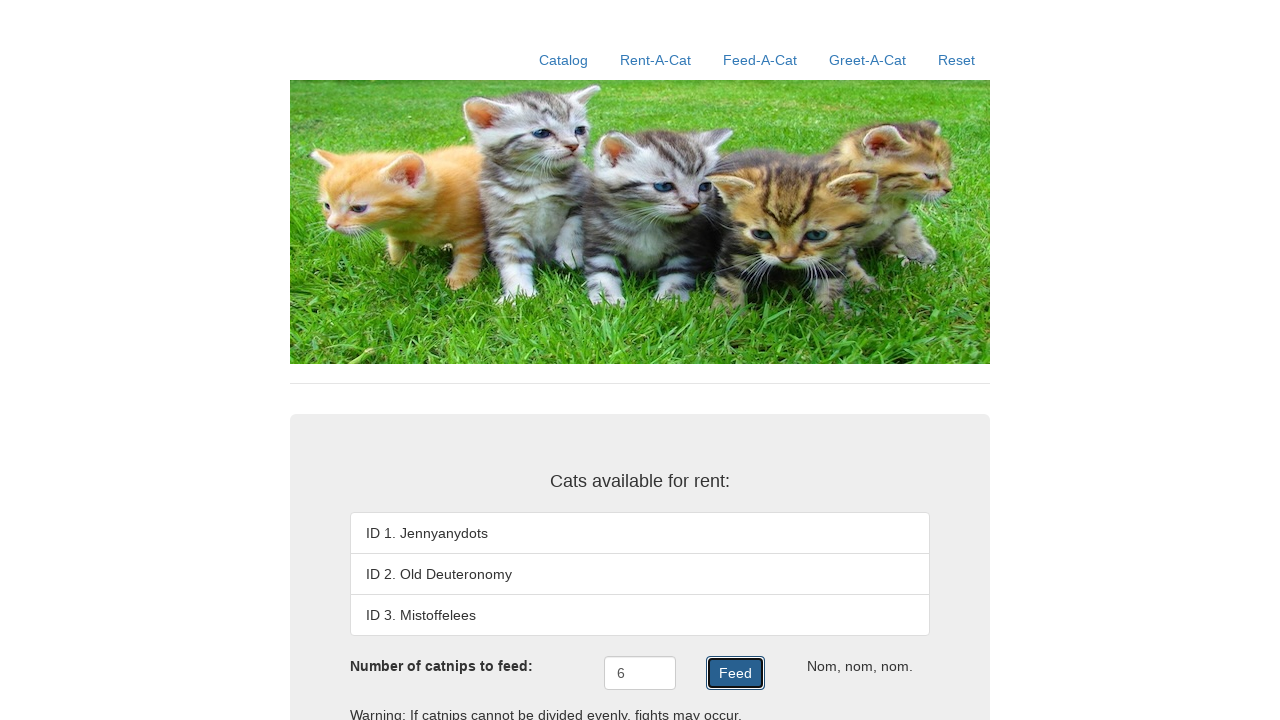

Verified feed result message equals 'Nom, nom, nom.'
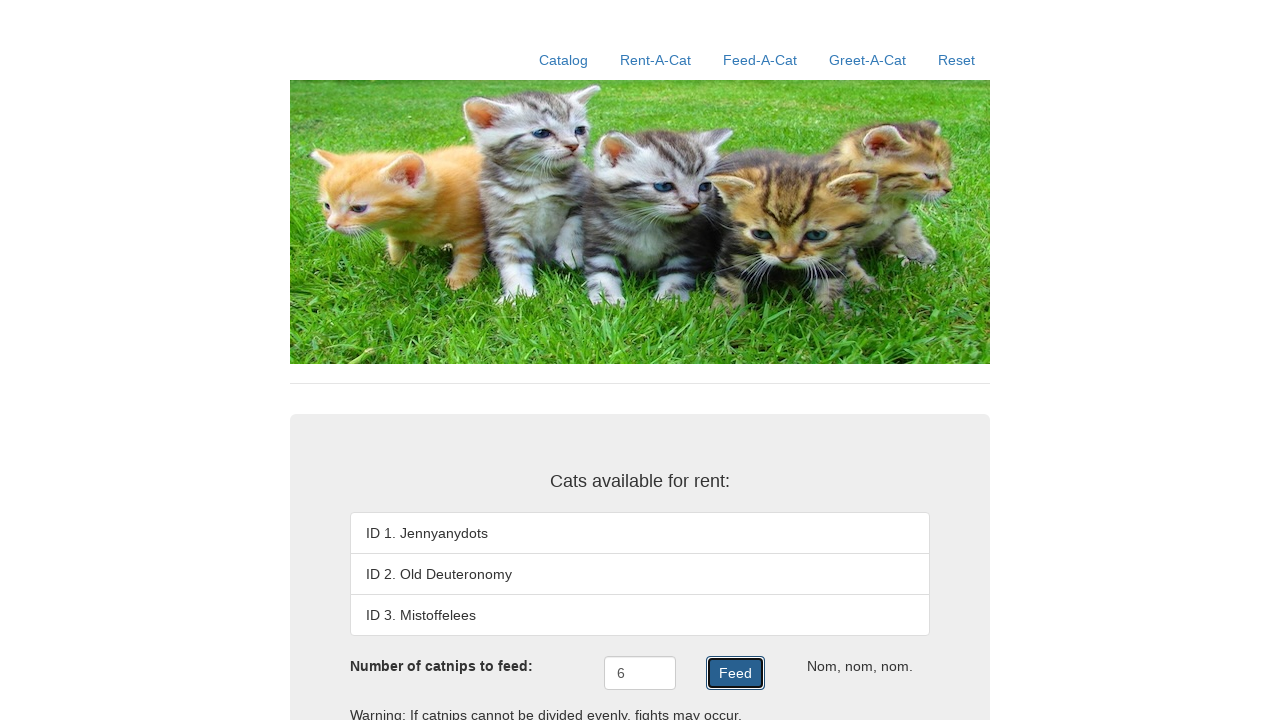

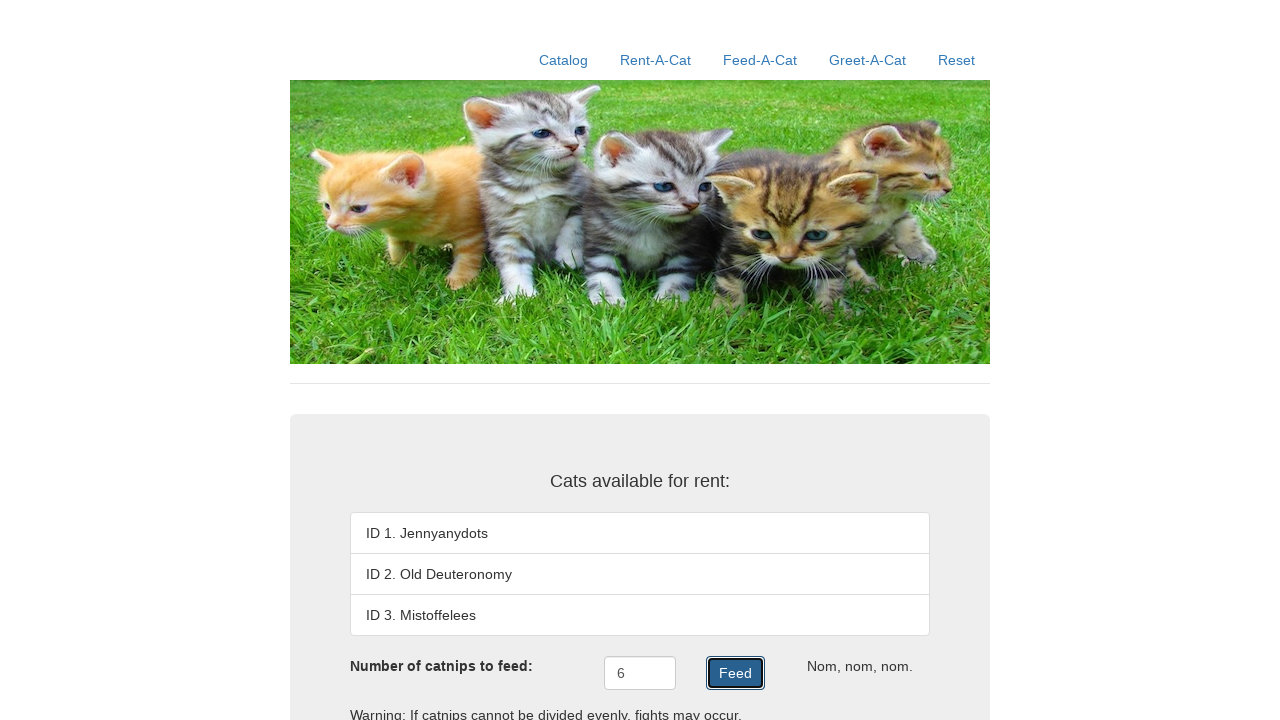